Tests file download functionality by navigating to a download page and clicking on a download link to trigger a file download.

Starting URL: https://the-internet.herokuapp.com/download

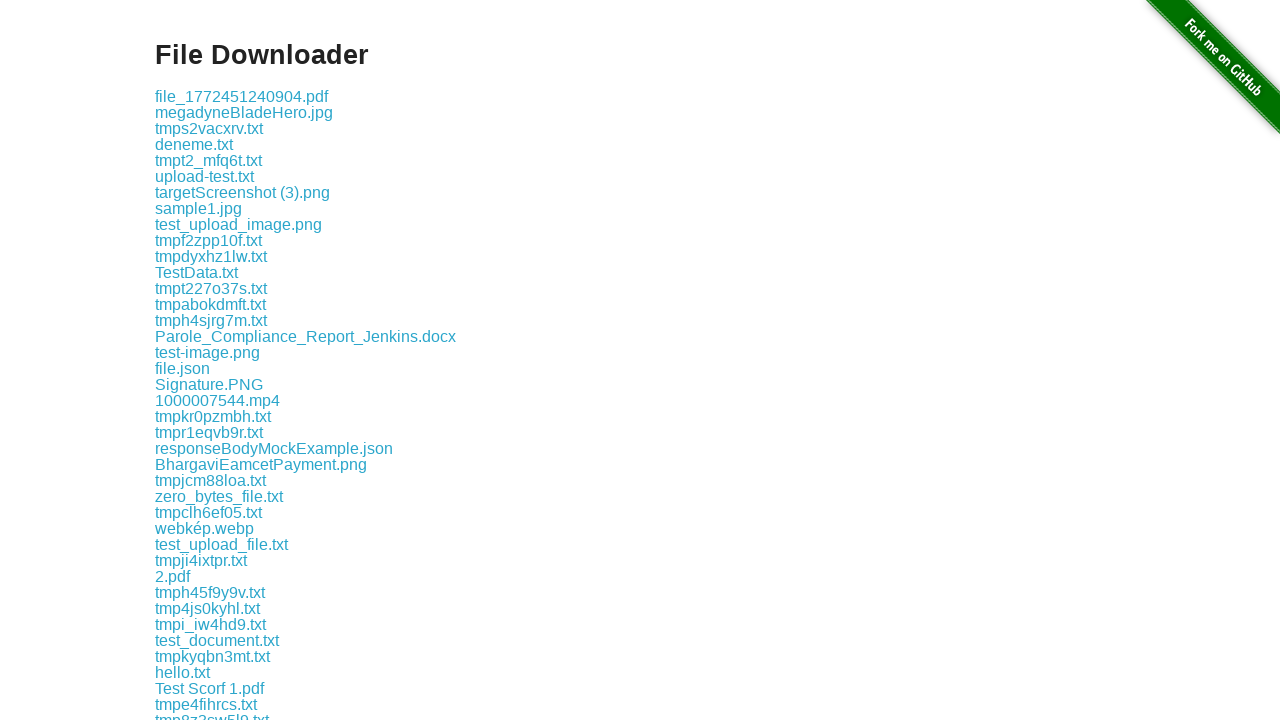

Download page loaded with download links
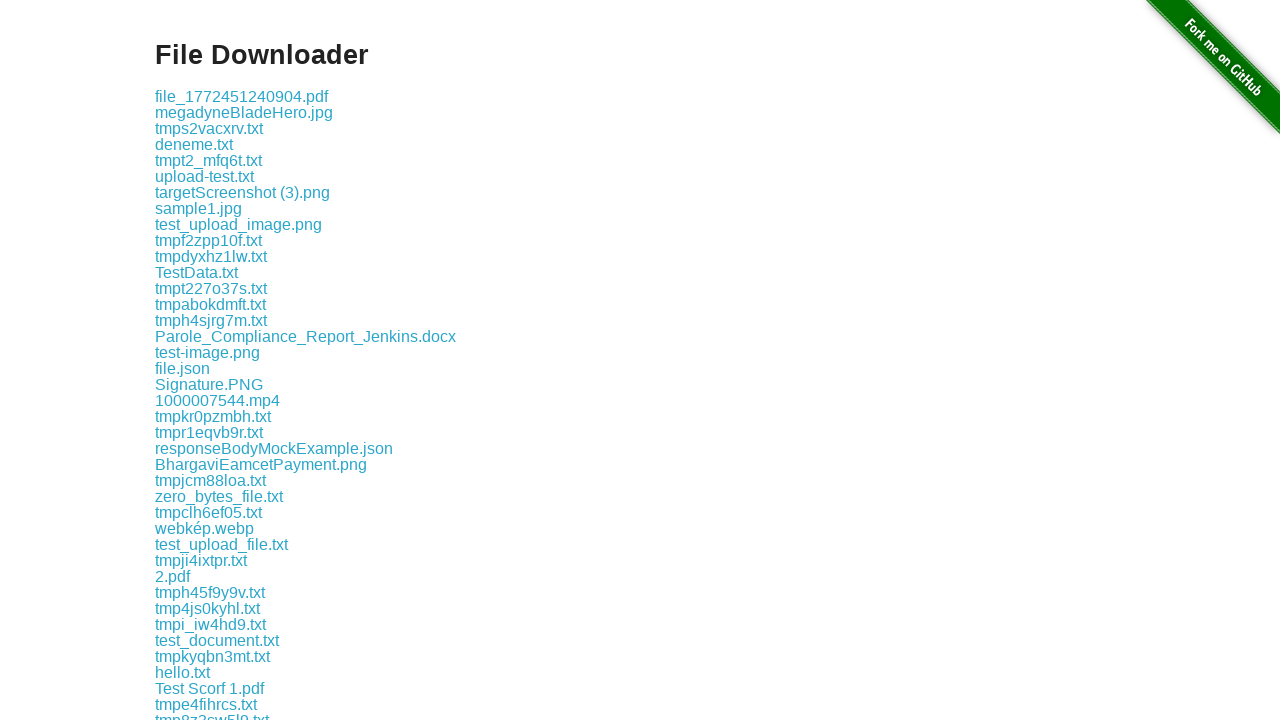

Clicked the first download link to trigger file download at (242, 96) on .example a >> nth=0
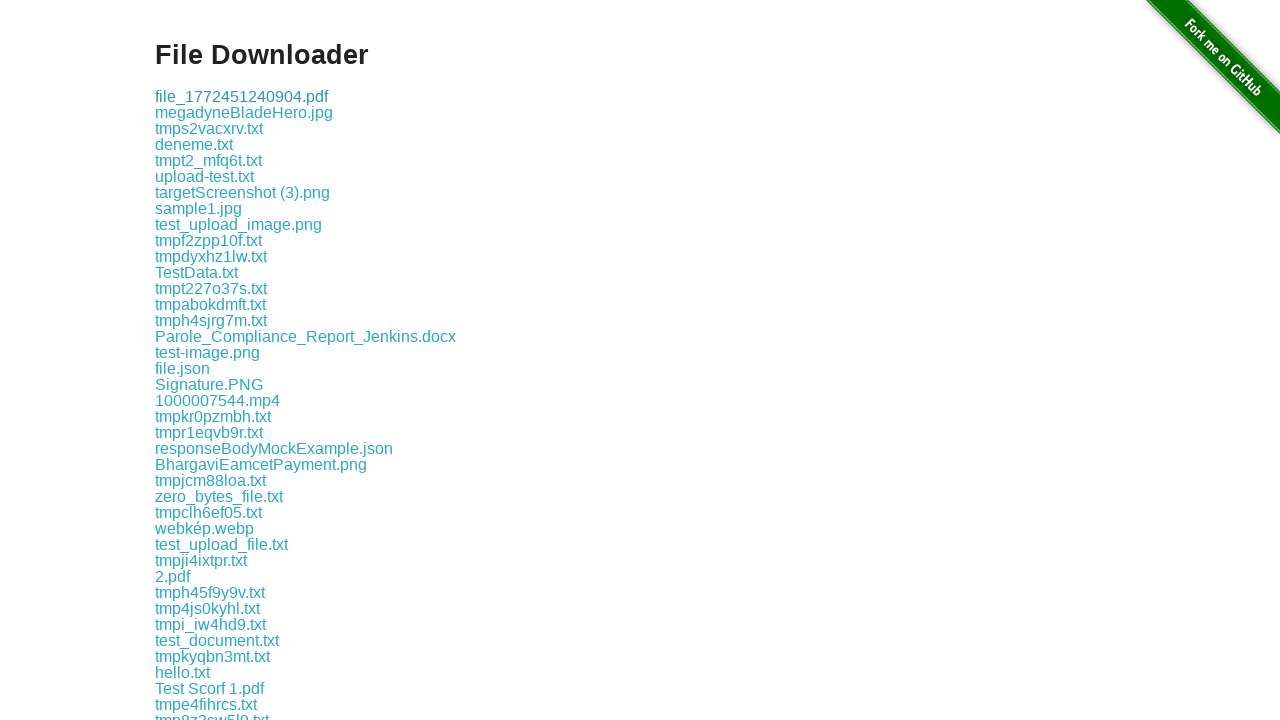

Waited 2 seconds for download to initiate
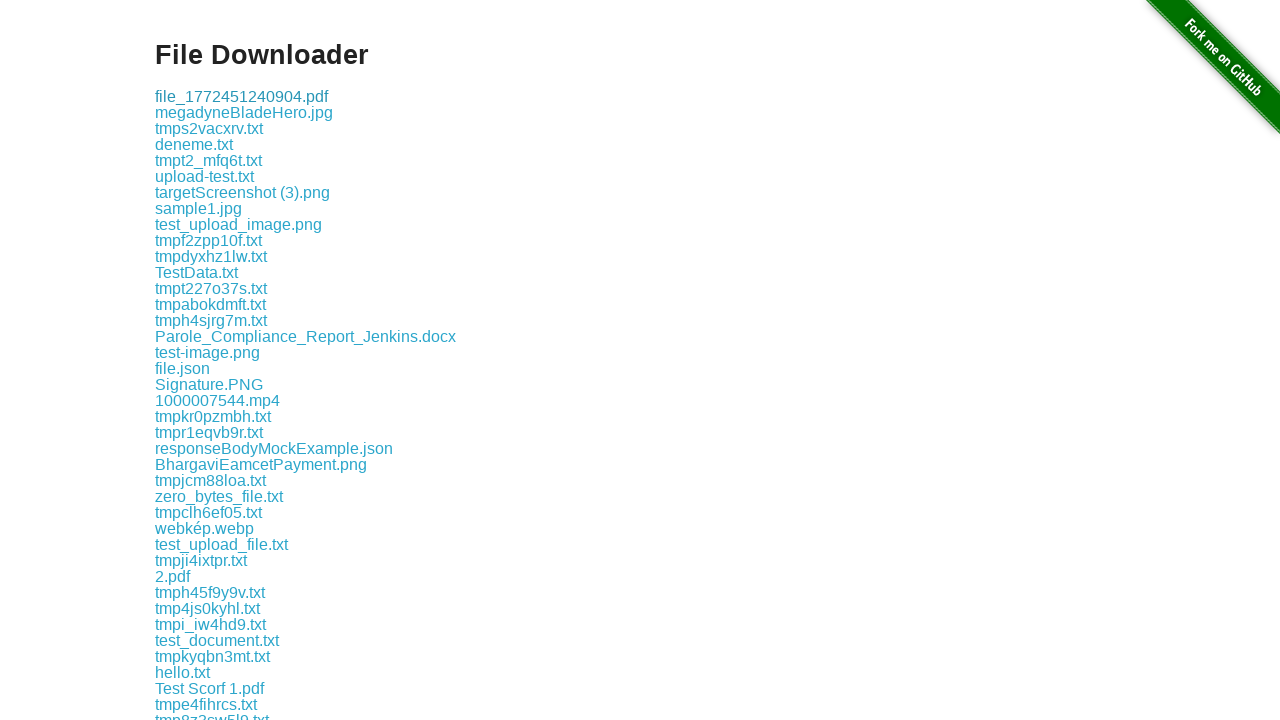

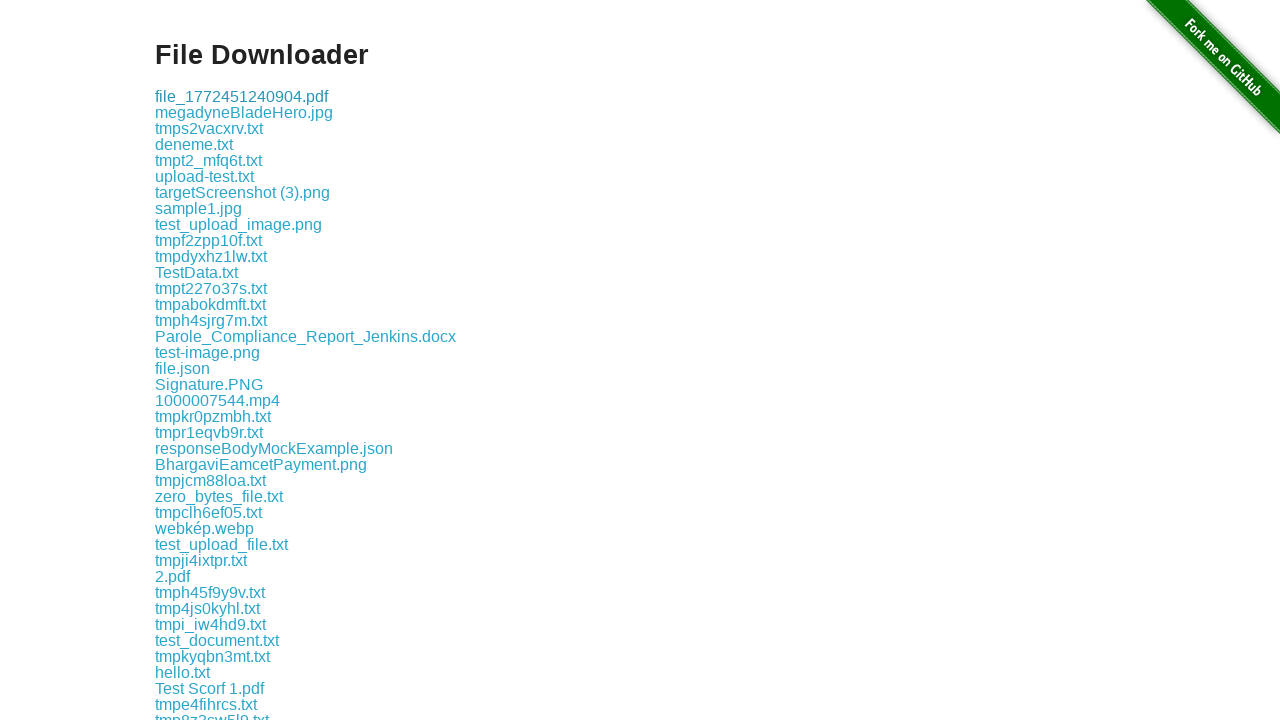